Tests that an empty zip code field displays an error message

Starting URL: https://www.sharelane.com/cgi-bin/register.py

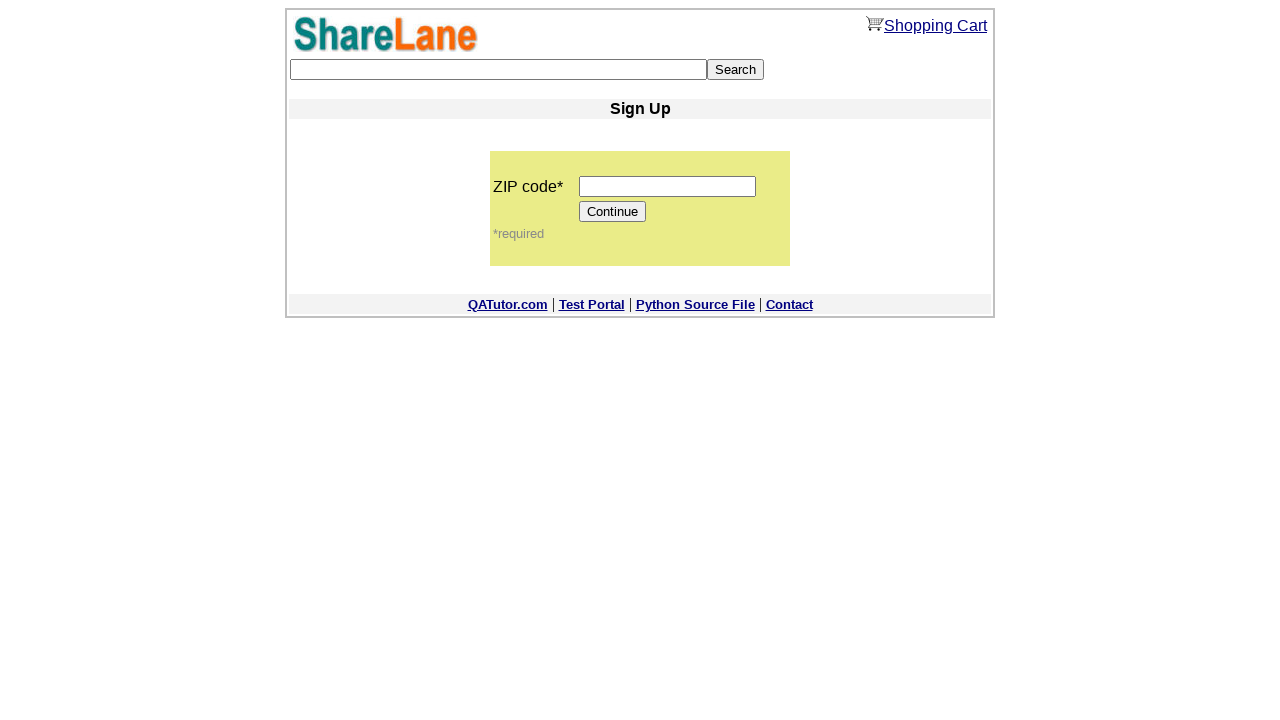

Left zip code field empty on input[name='zip_code']
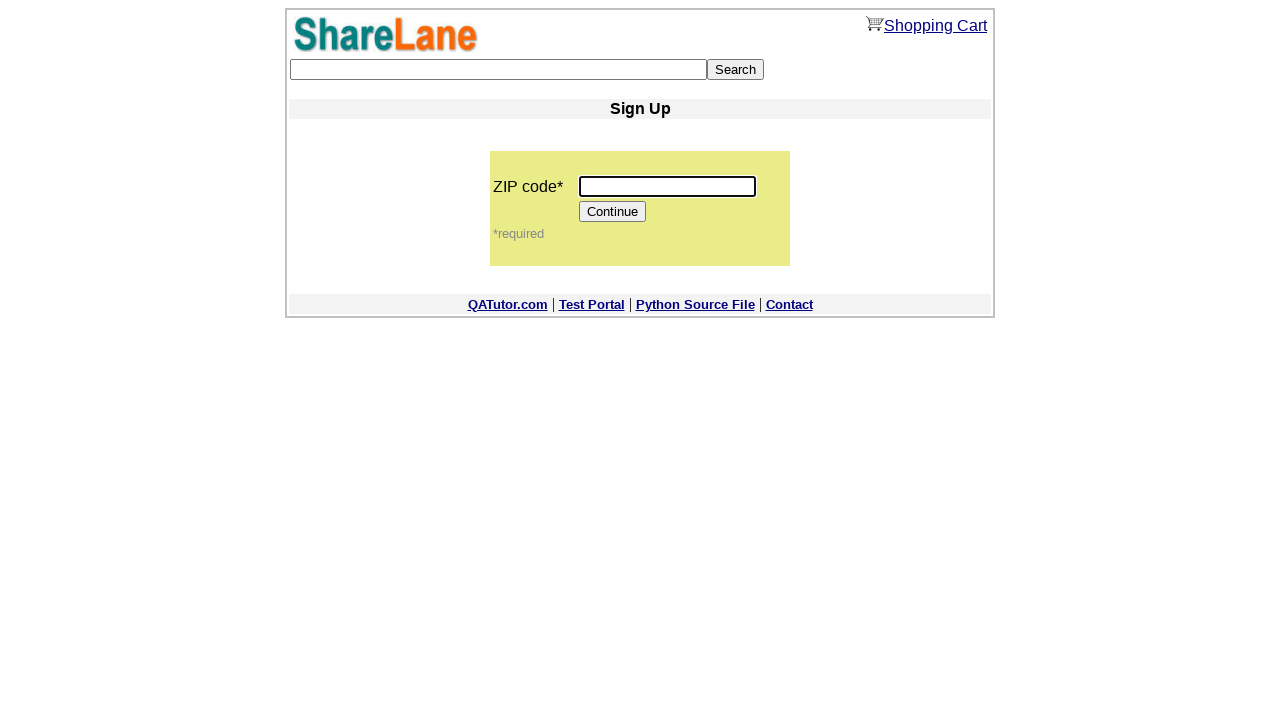

Clicked Continue button at (613, 212) on [value='Continue']
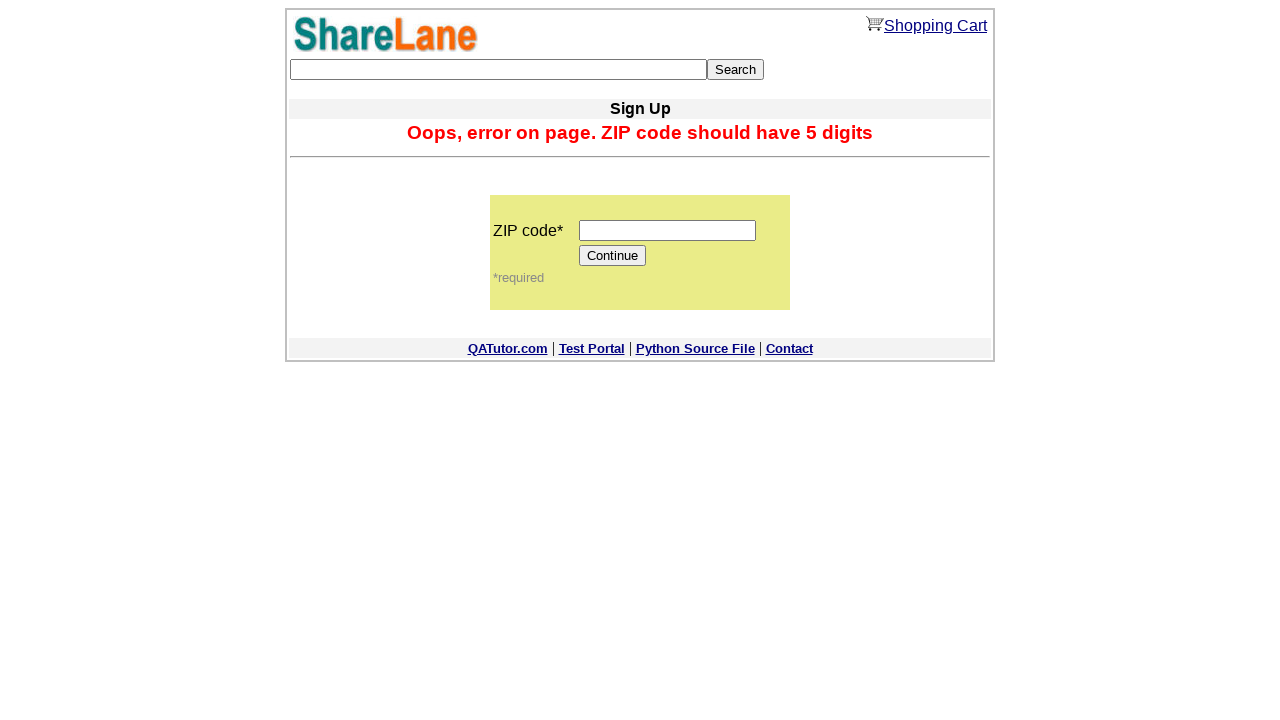

Error message appeared for empty zip code field
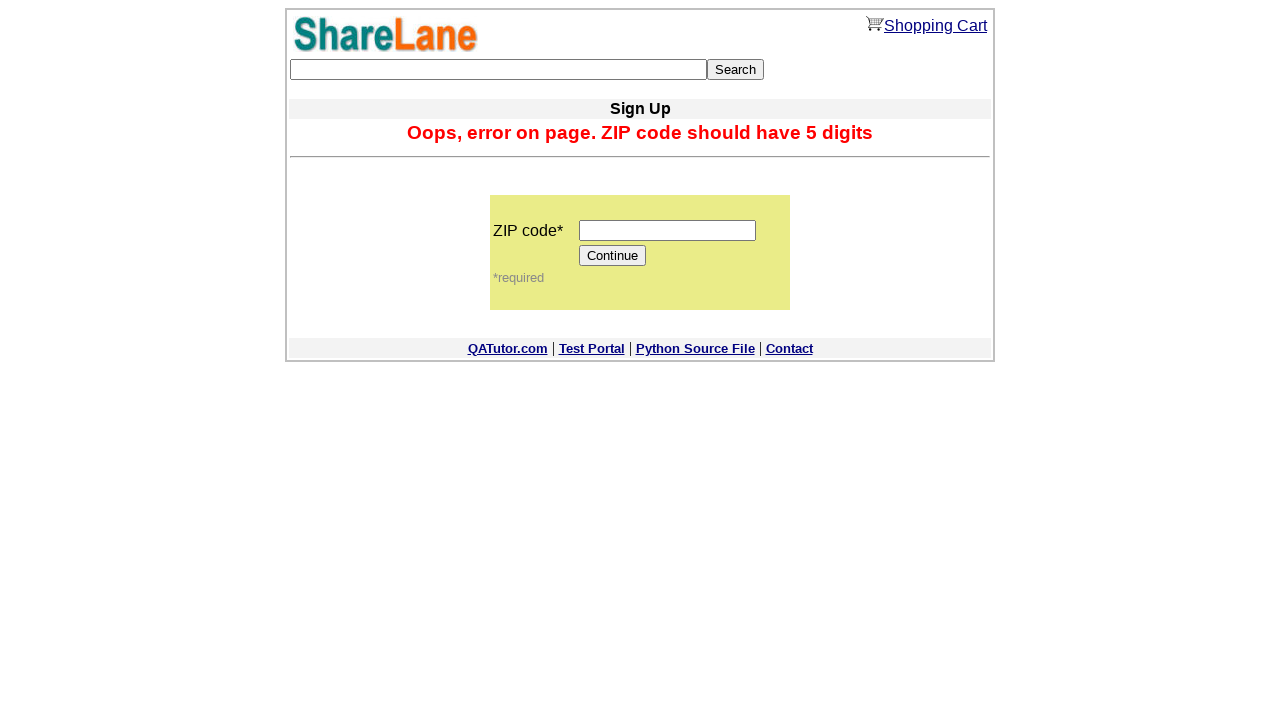

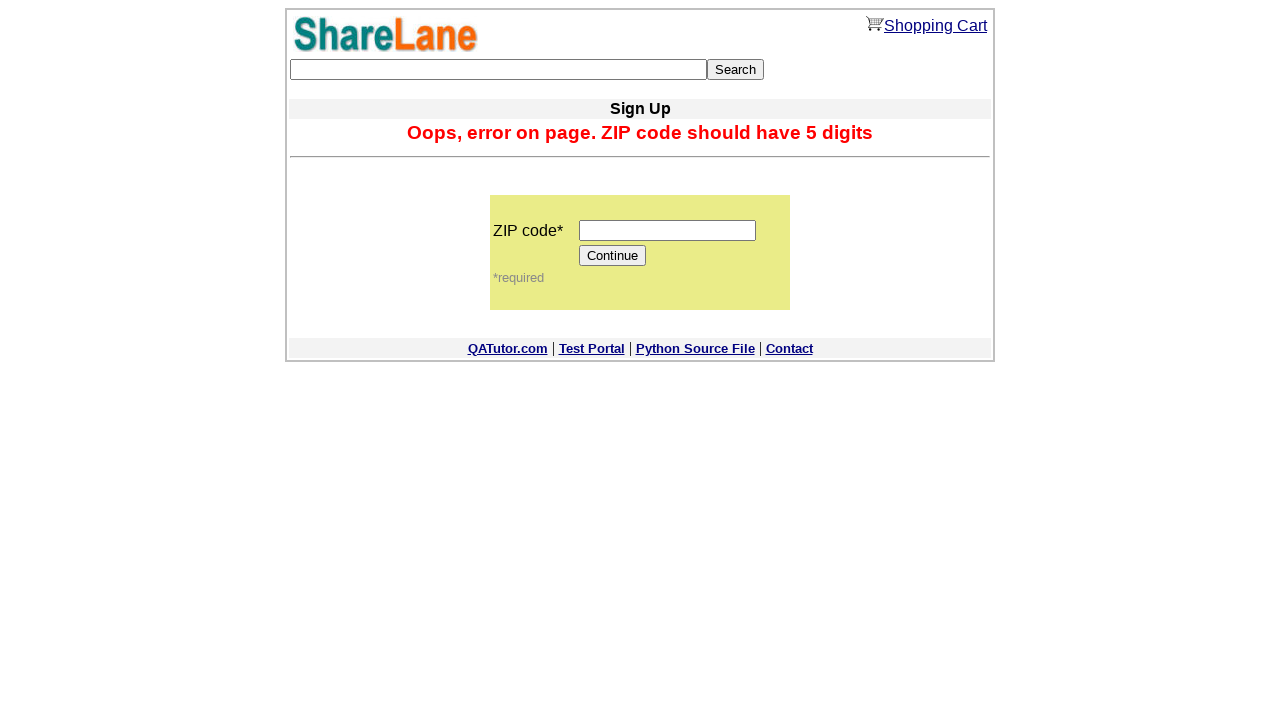